Navigates through the-internet.herokuapp.com to the Shifting Content section, then to the Menu Element example, and verifies menu items are present.

Starting URL: https://the-internet.herokuapp.com/

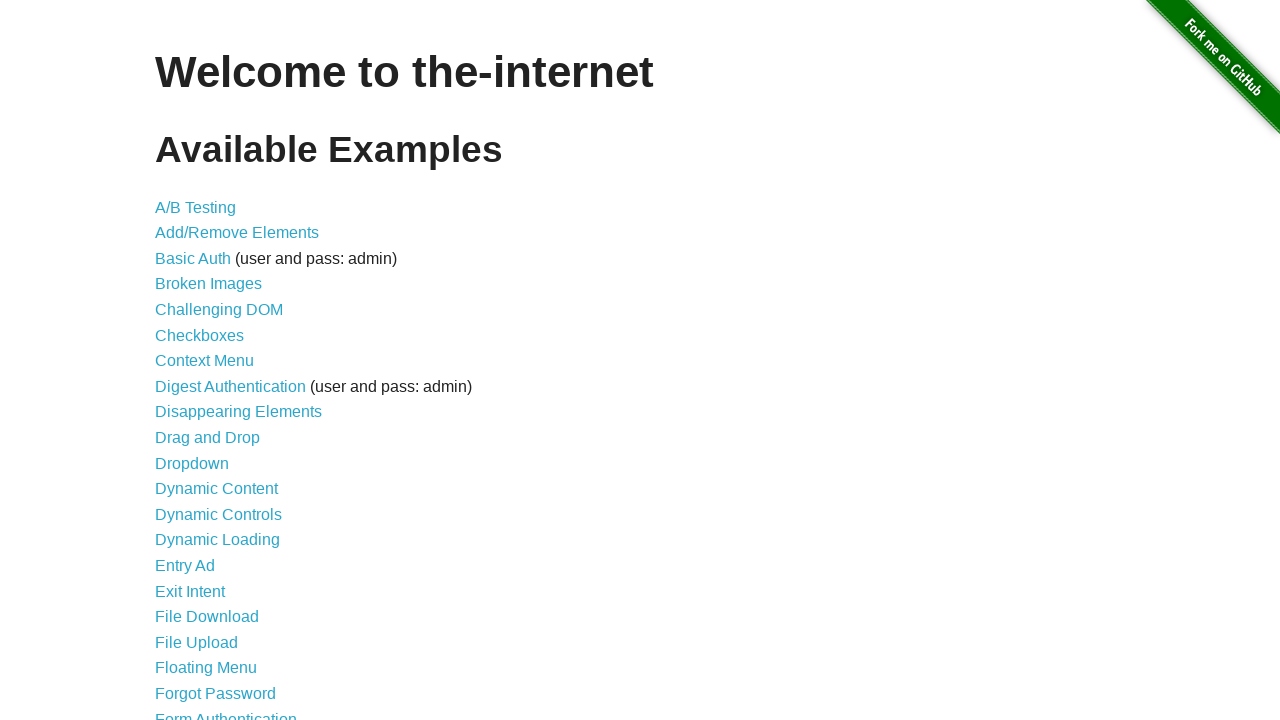

Clicked on 'Shifting Content' link at (212, 523) on a:text('Shifting Content')
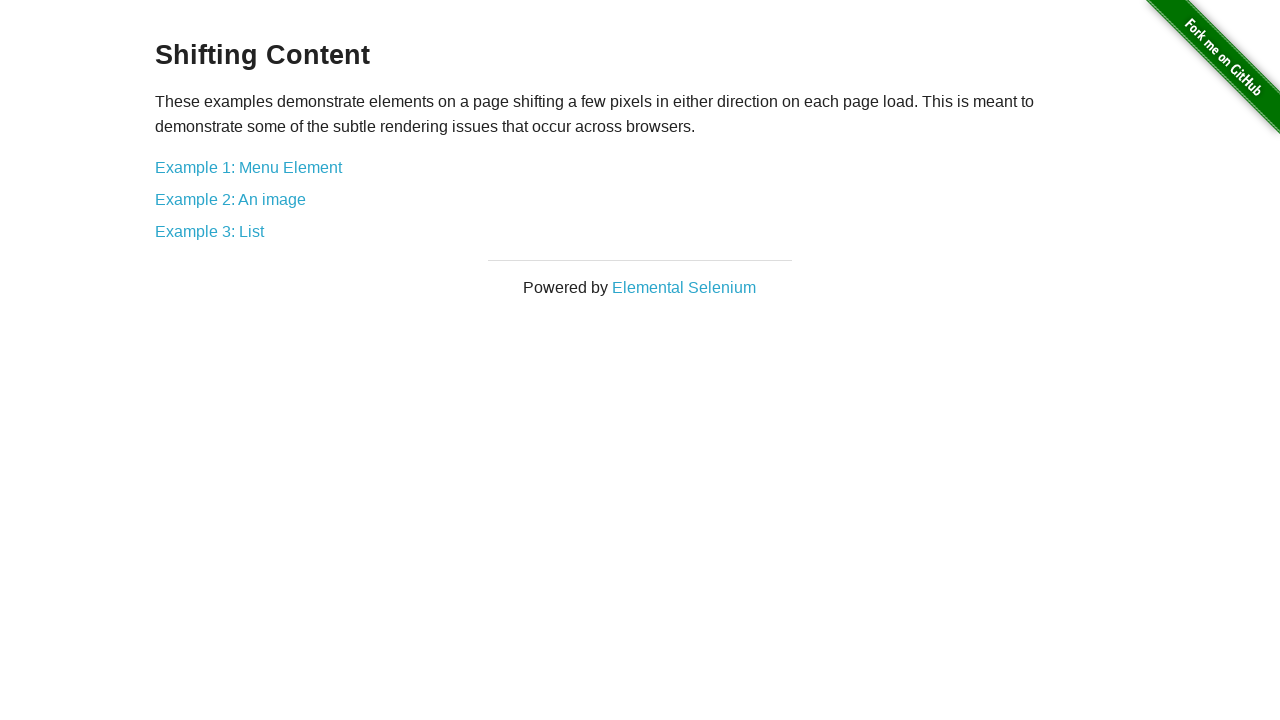

Clicked on 'Example 1: Menu Element' link at (248, 167) on a:text('Example 1: Menu Element')
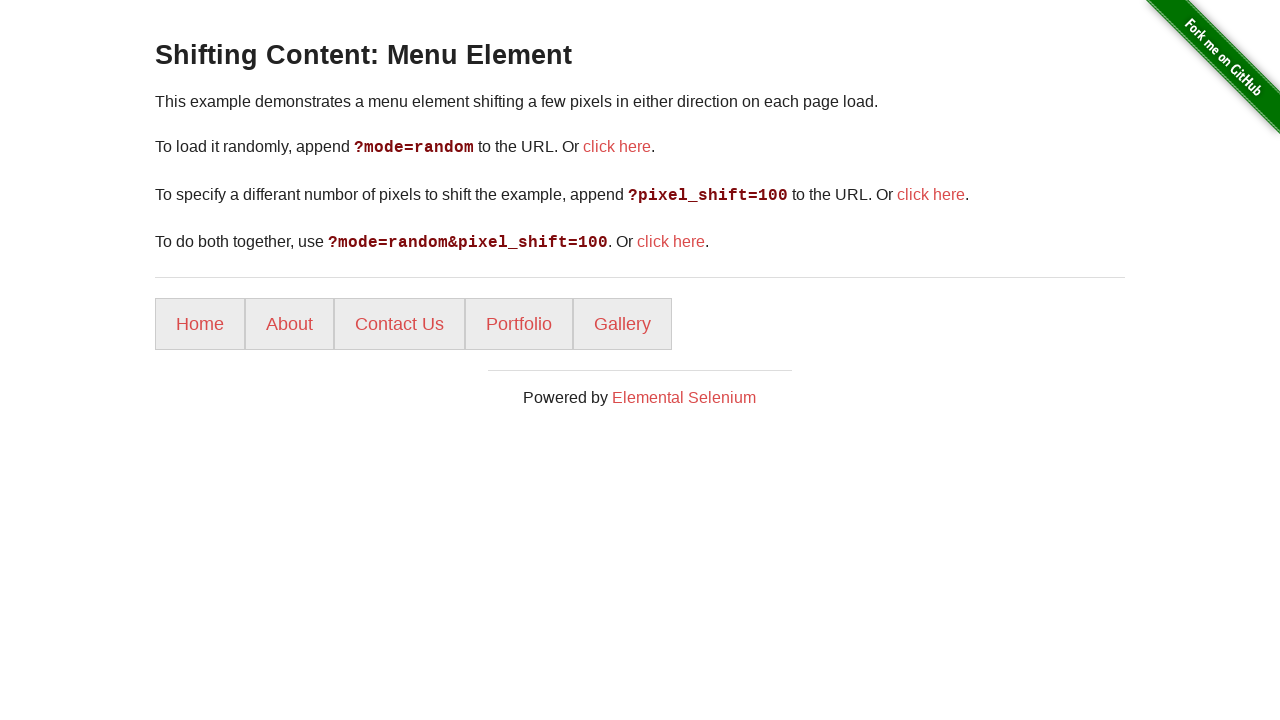

Menu items loaded and verified to be present
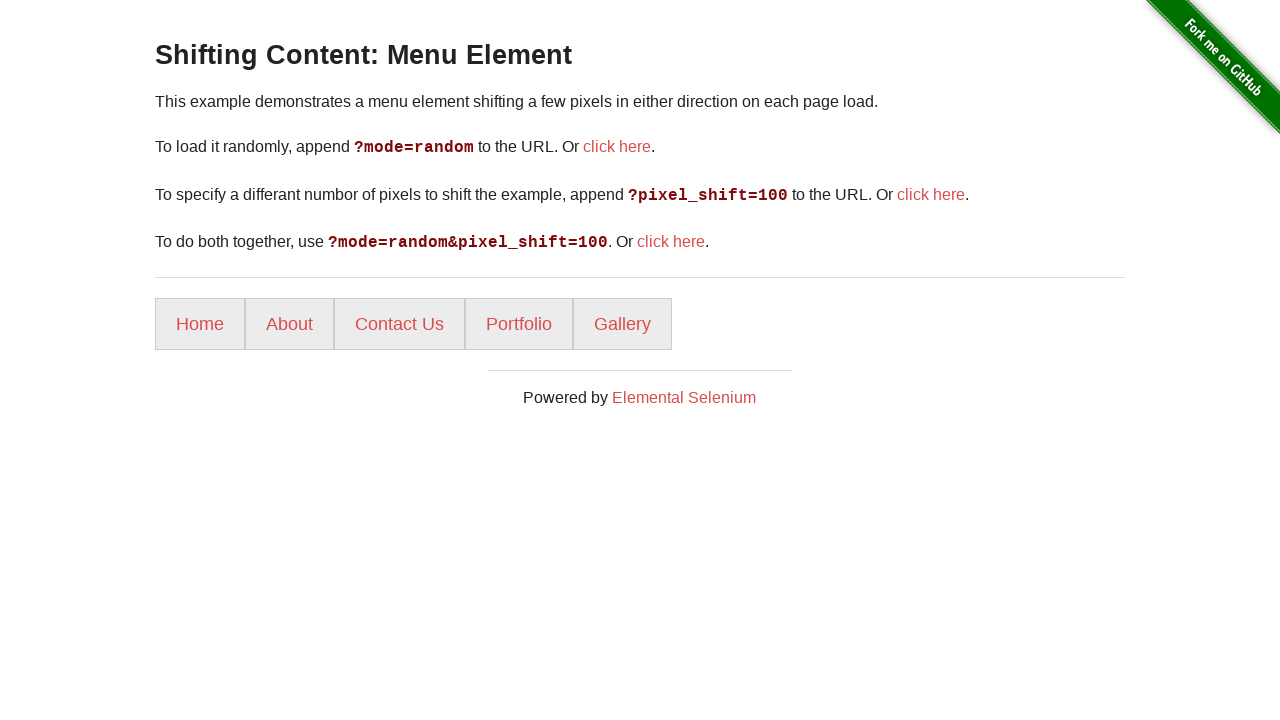

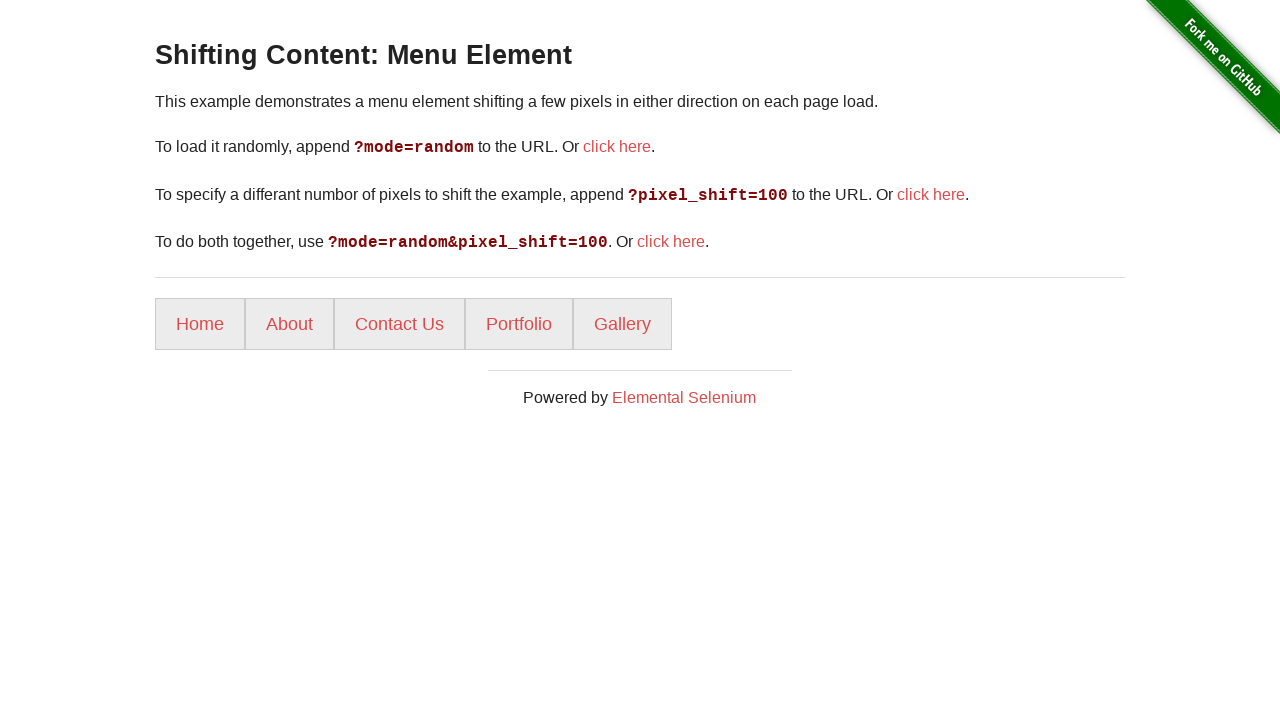